Tests button click functionality by performing a double-click, right-click, and regular click on different button elements on the page.

Starting URL: https://demoqa.com/buttons

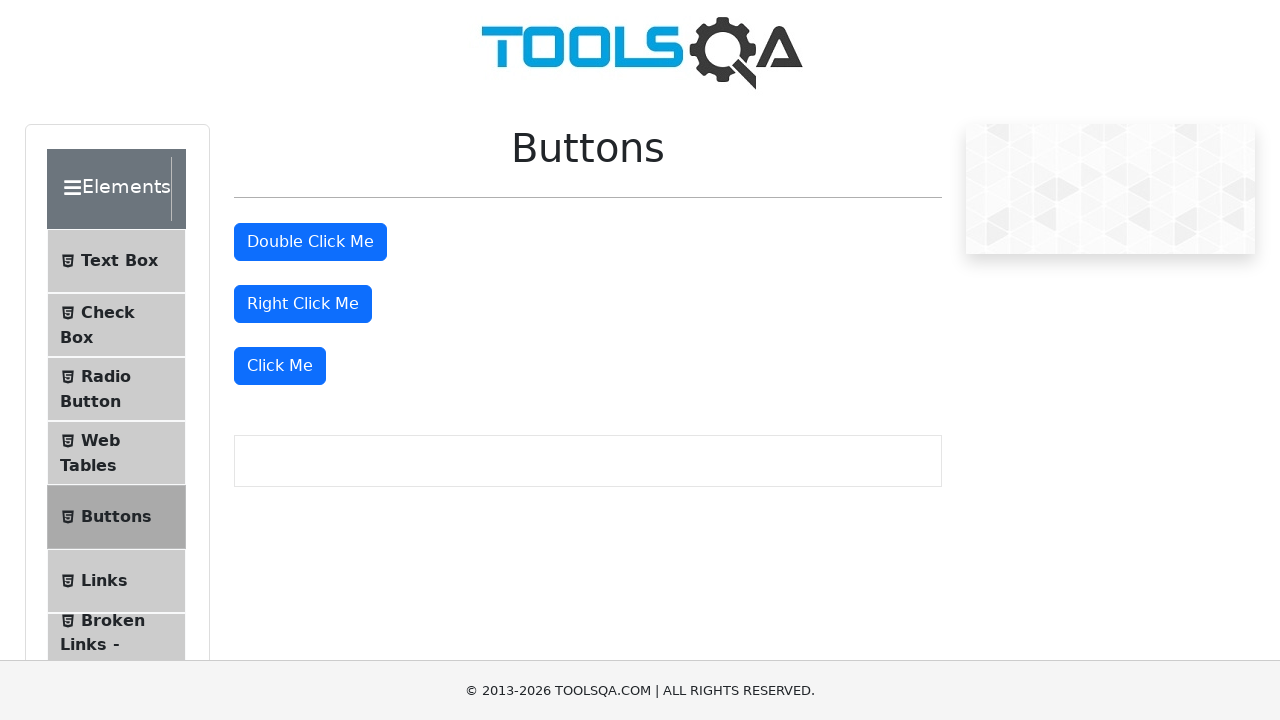

Clicked the double click button at (310, 242) on xpath=//button[@id="doubleClickBtn"]
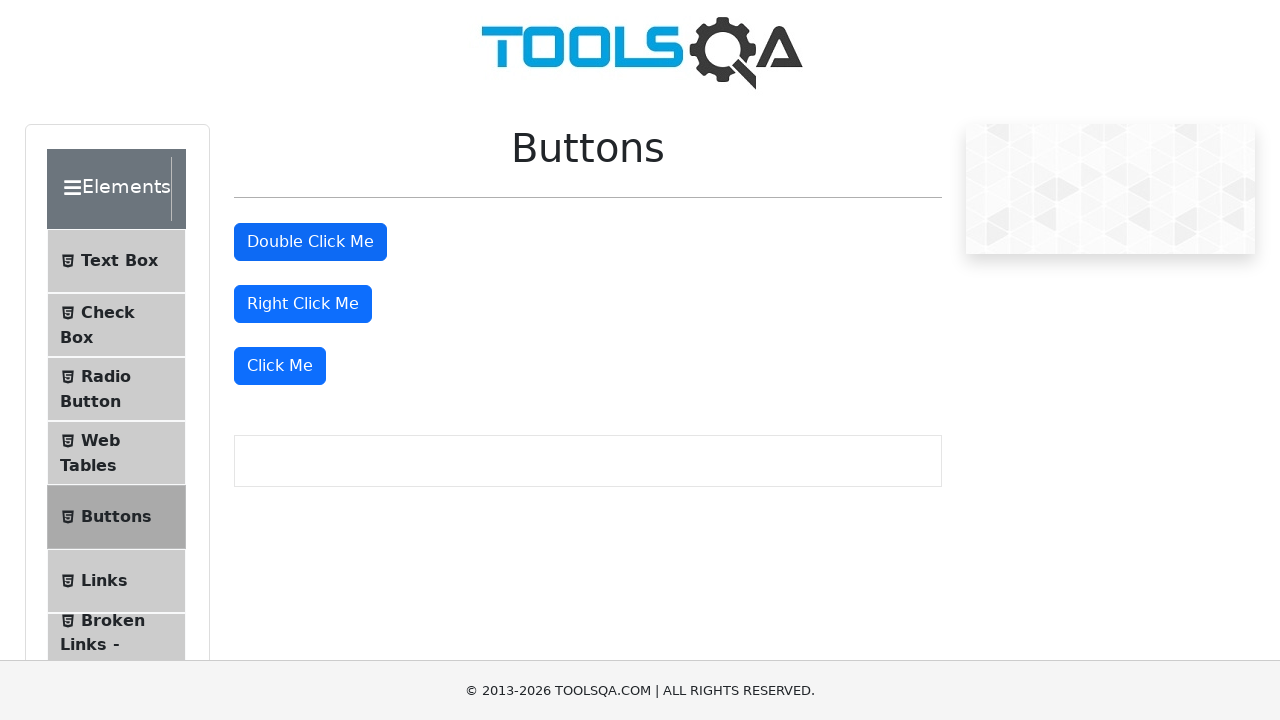

Clicked the right click button at (303, 304) on xpath=//button[@id="rightClickBtn"]
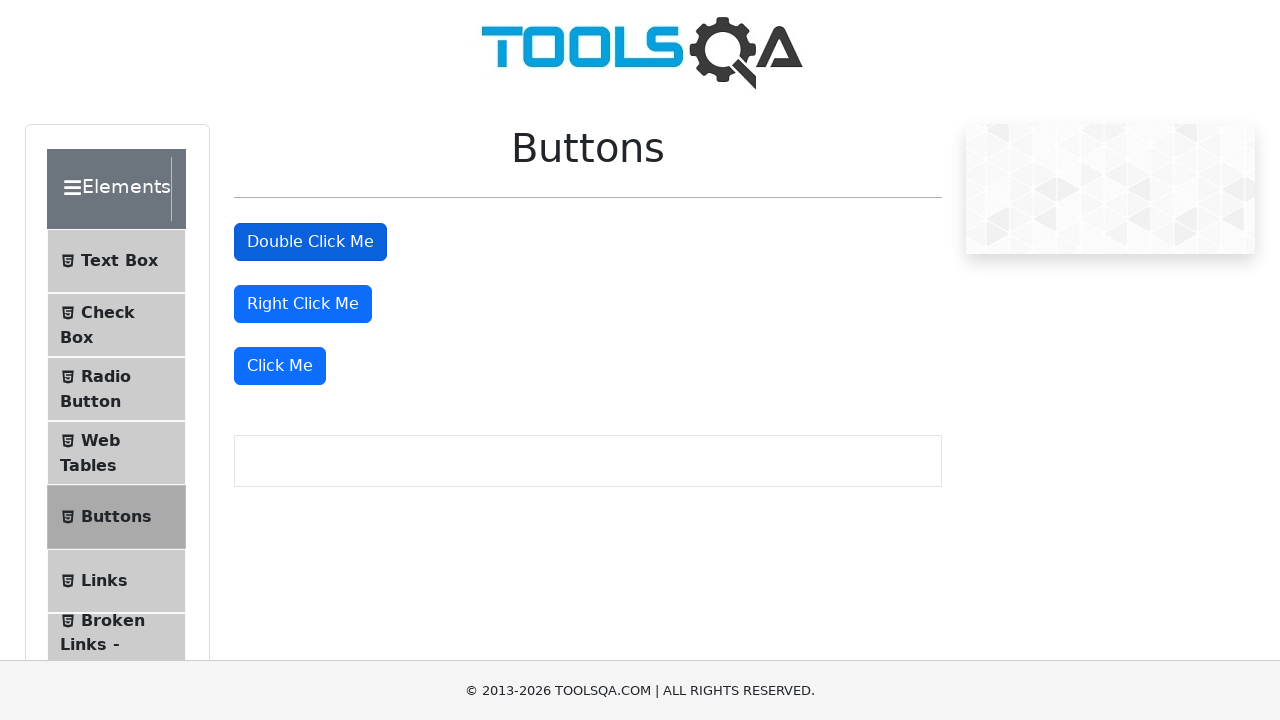

Clicked the 'Click Me' button at (280, 366) on xpath=//button[text()="Click Me"]
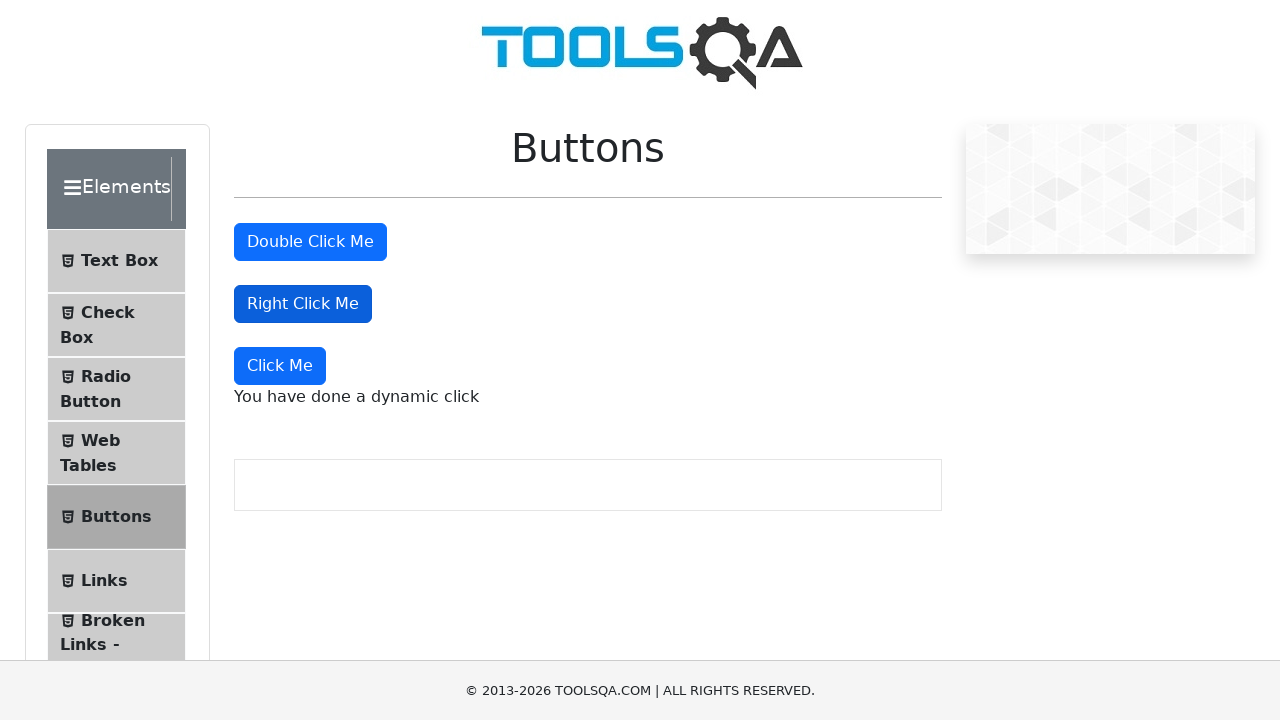

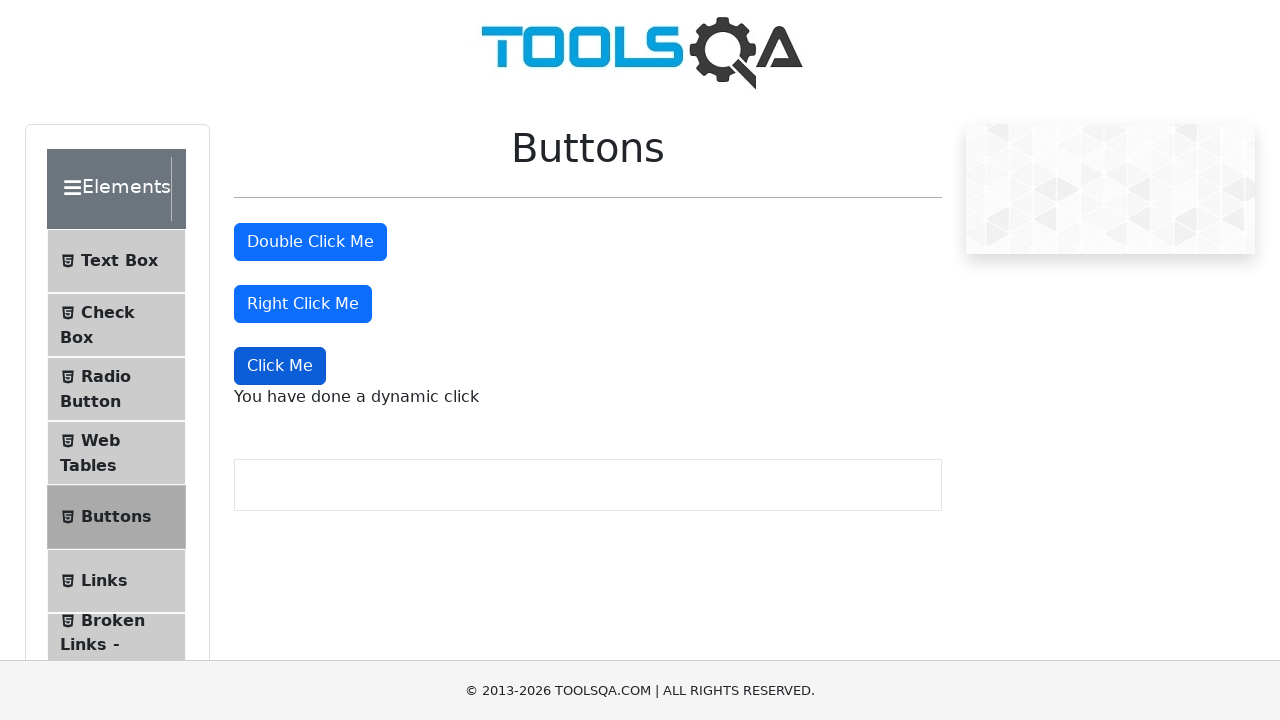